Tests radio button functionality on a practice page by selecting Chrome browser option and Chennai city option

Starting URL: https://www.leafground.com/radio.xhtml

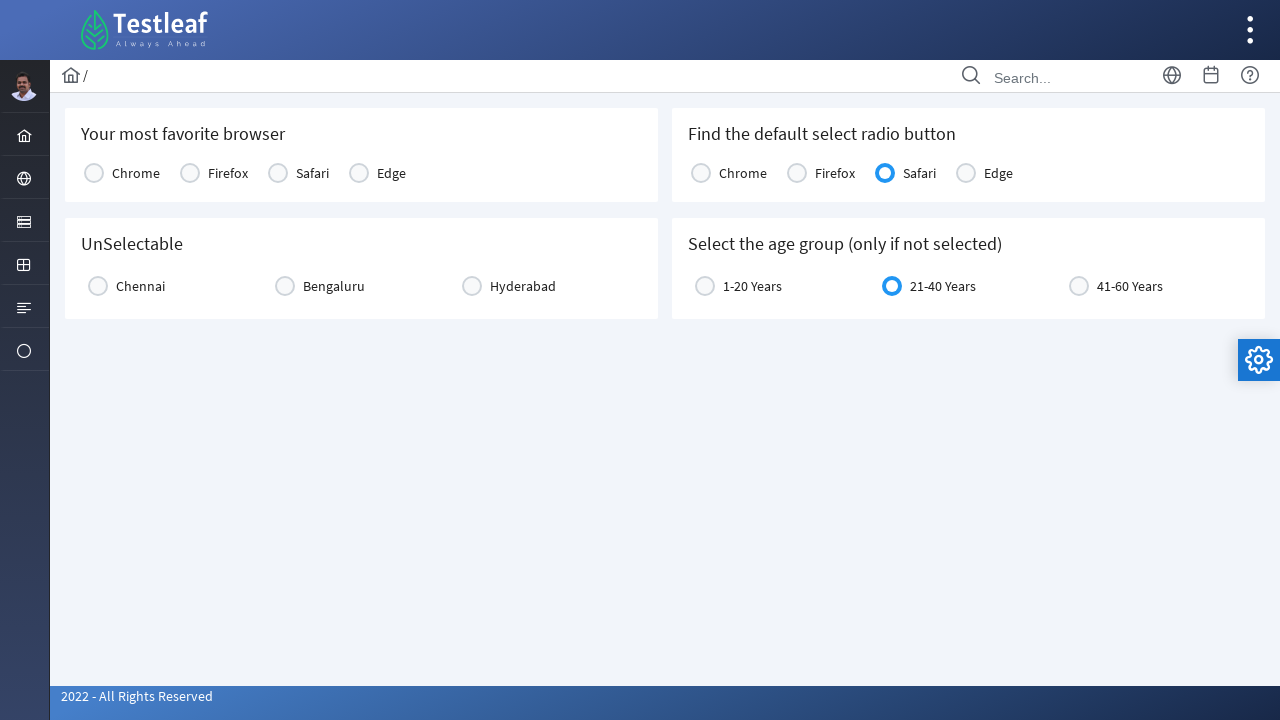

Clicked Chrome radio button option at (136, 173) on xpath=//label[text()='Chrome']
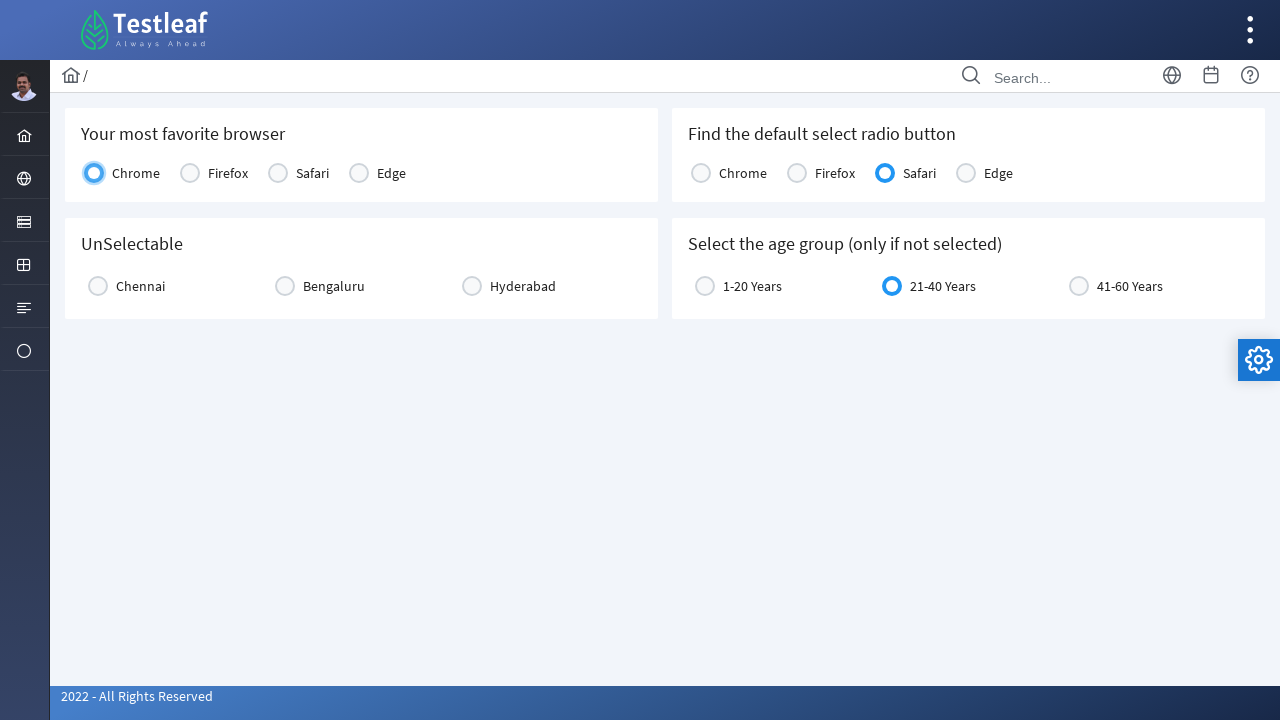

Clicked Chennai city radio button option at (140, 286) on xpath=//label[text()='Chennai']
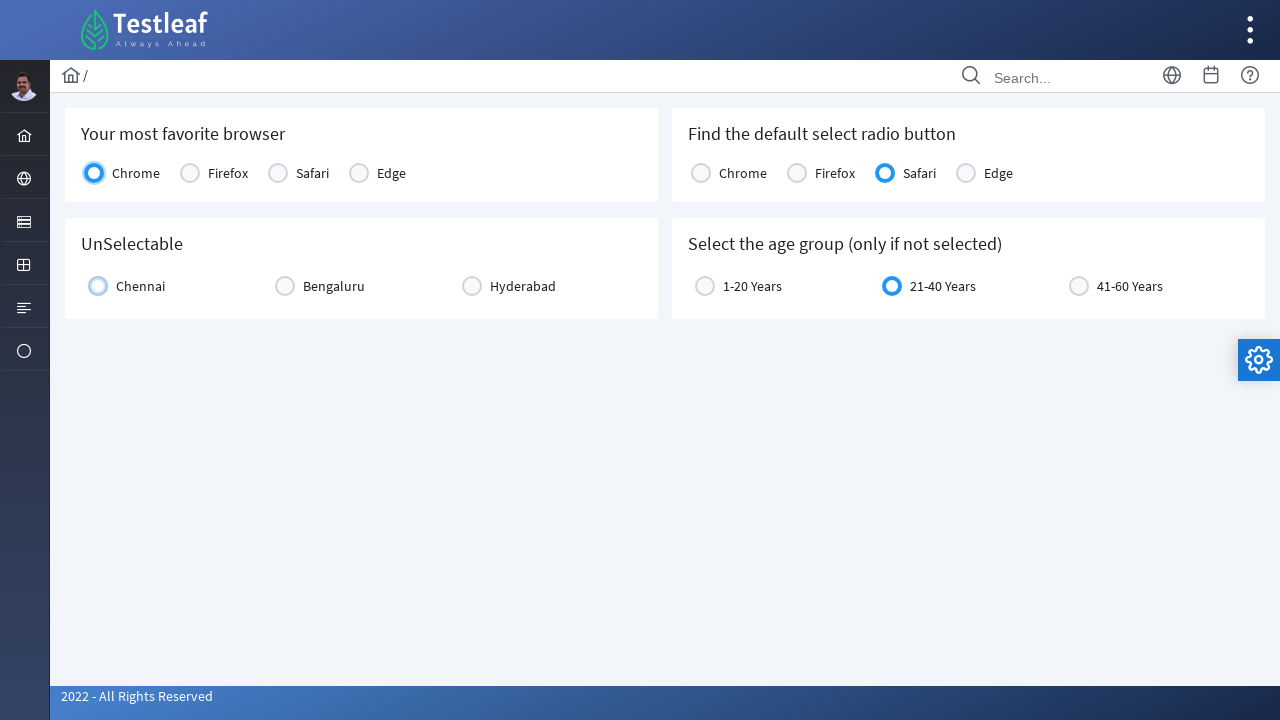

Clicked Chennai radio button again to confirm selection at (140, 286) on xpath=//label[text()='Chennai']
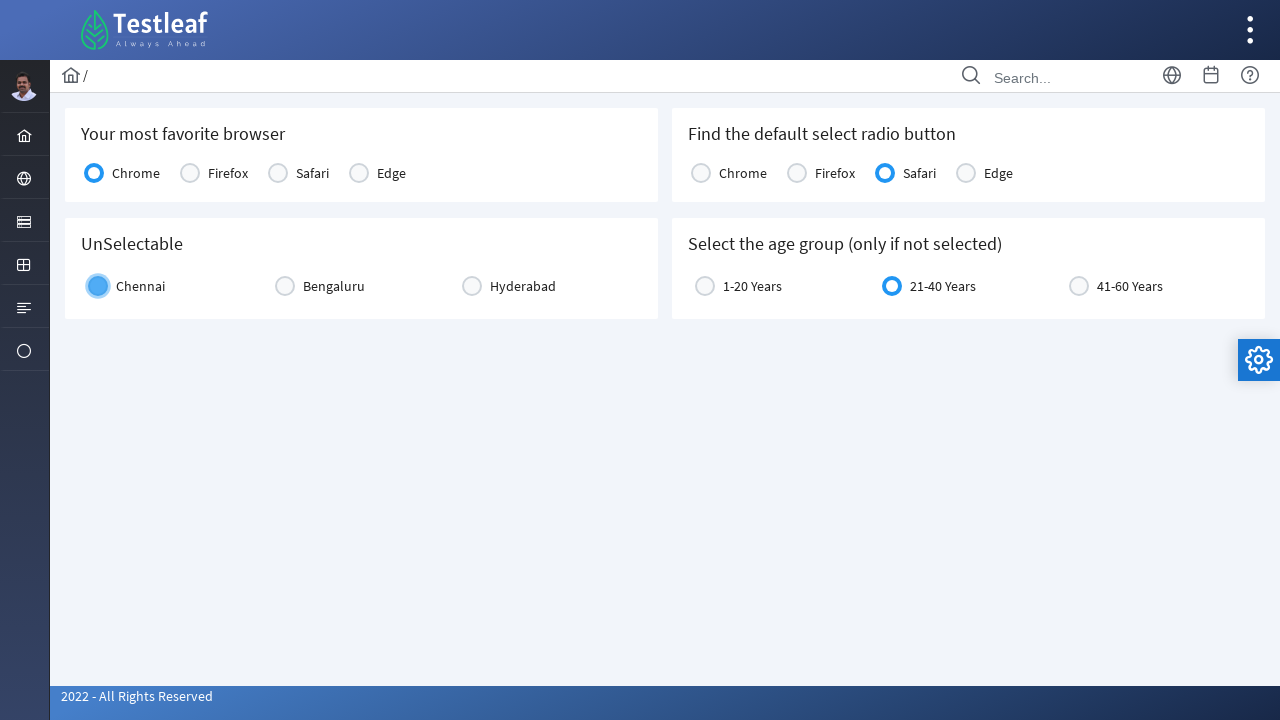

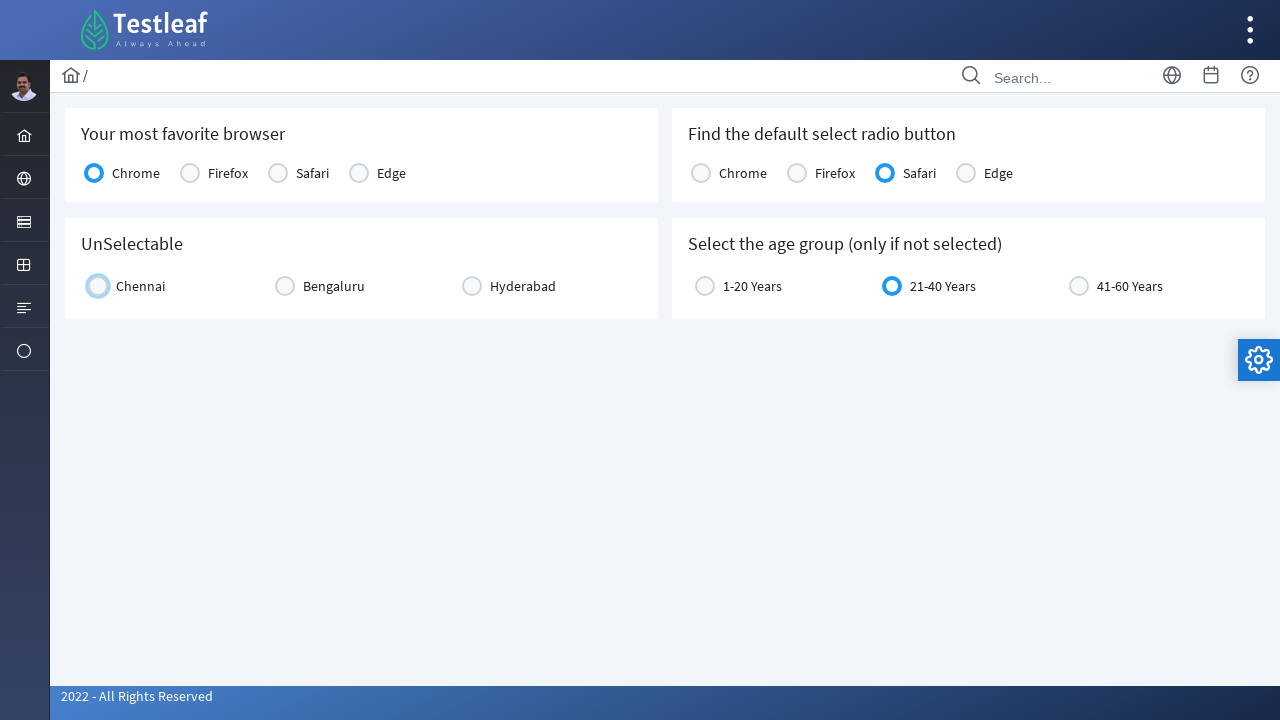